Tests JavaScript alert handling by clicking a button that triggers an alert, accepting the alert, and verifying the result message

Starting URL: https://testcenter.techproeducation.com/index.php?page=javascript-alerts

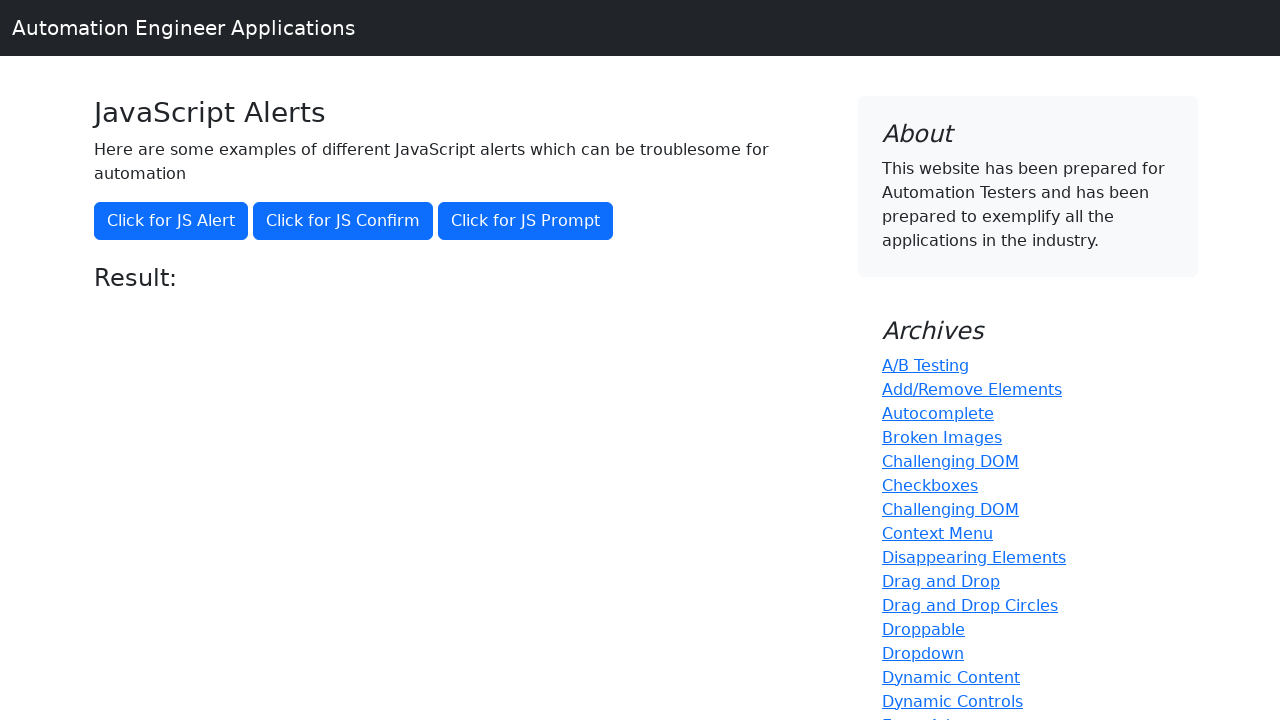

Clicked the first alert button to trigger JavaScript alert at (171, 221) on (//*[@class='btn btn-primary'])[1]
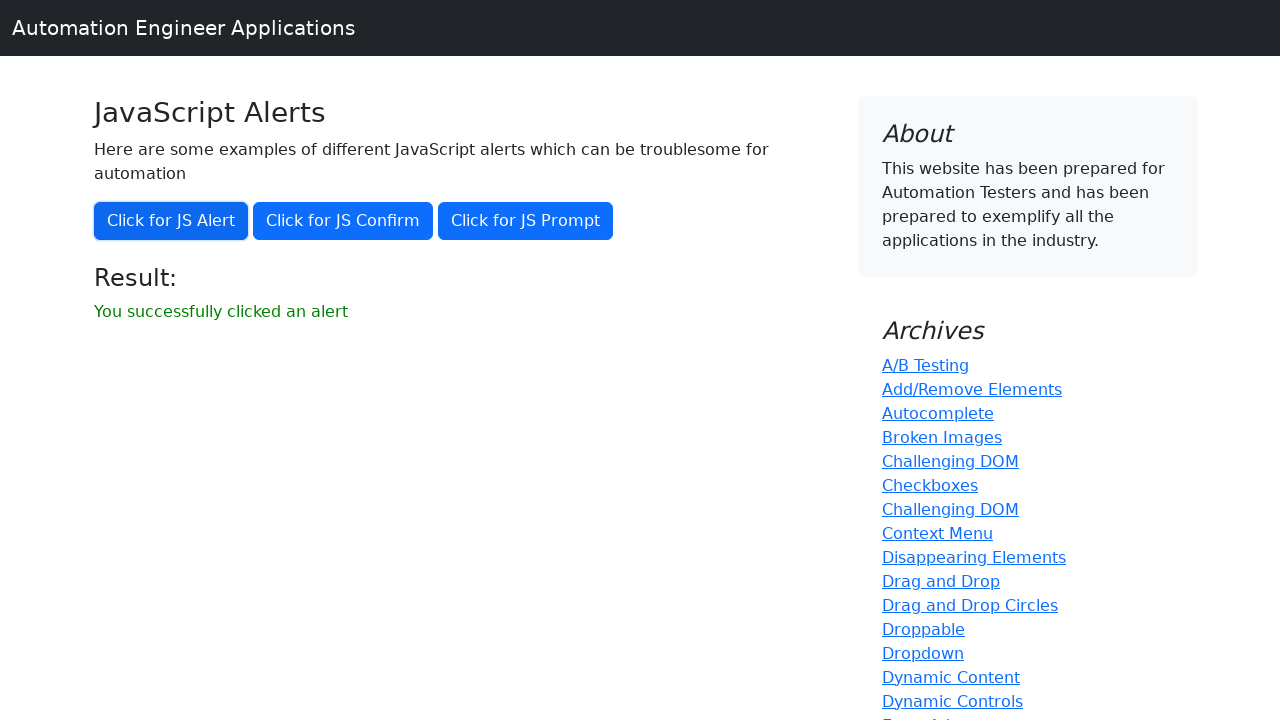

Set up dialog handler to accept alerts
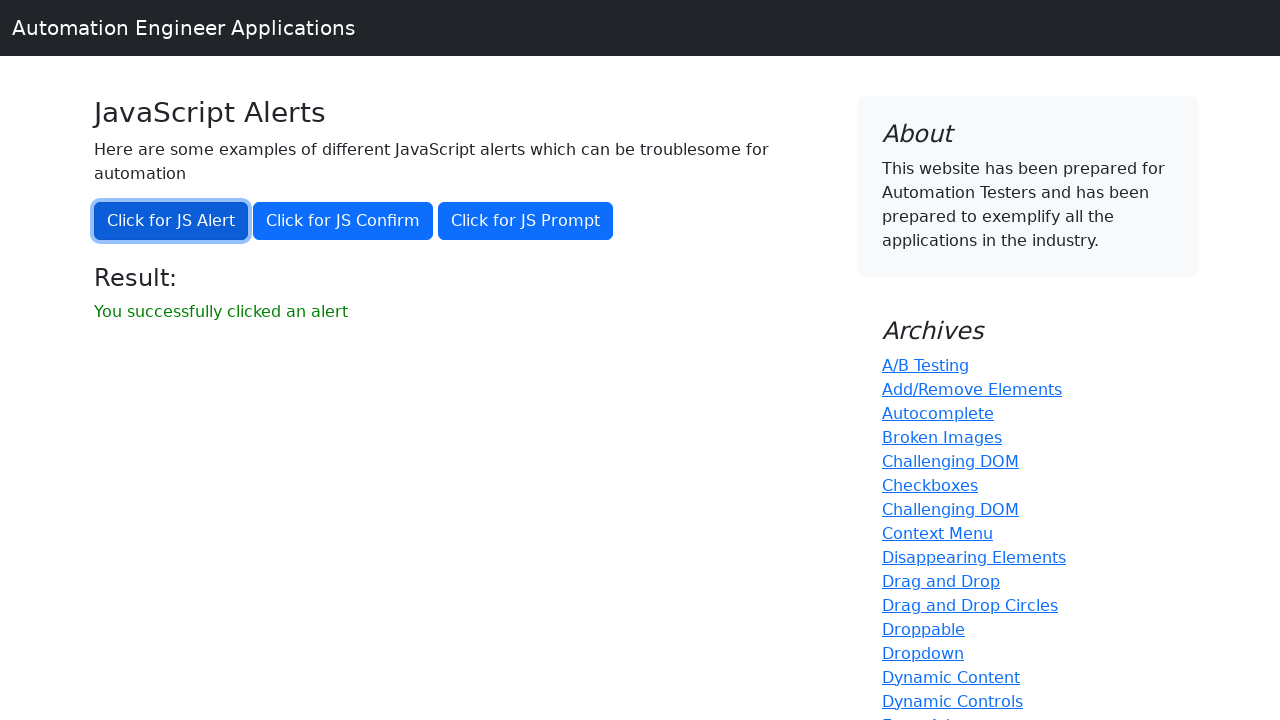

Waited for result message to appear
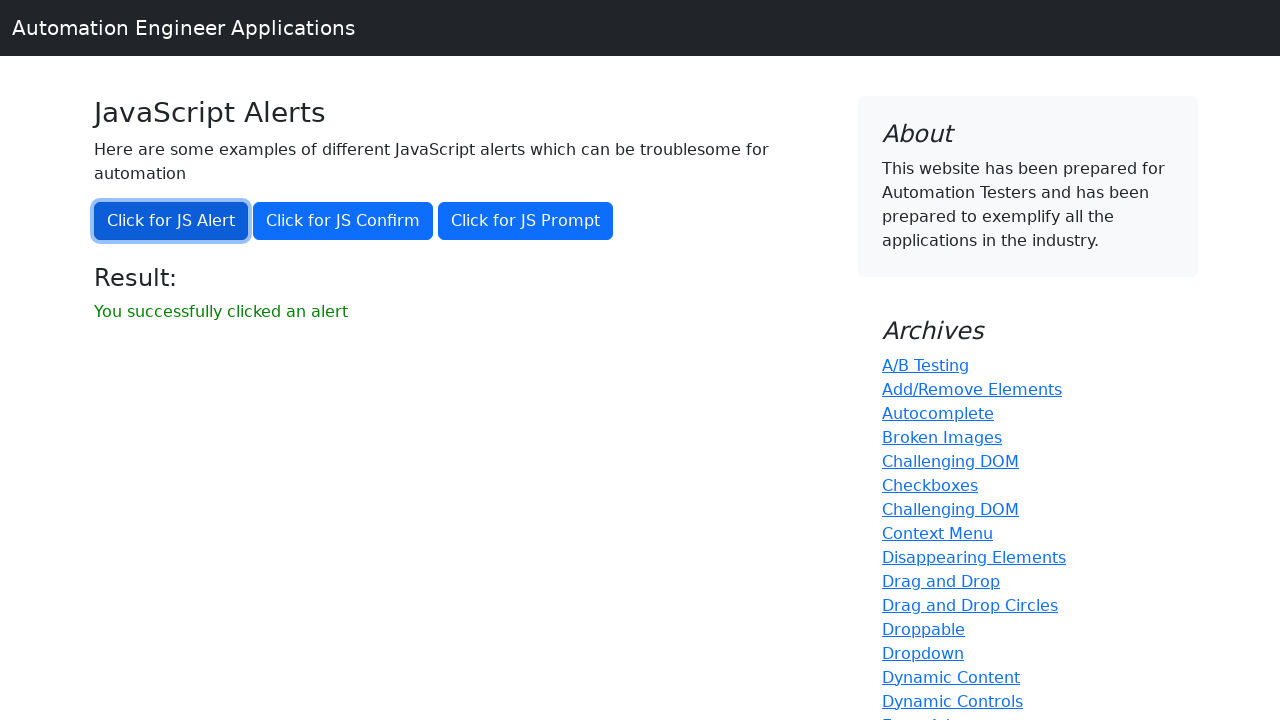

Retrieved result message text
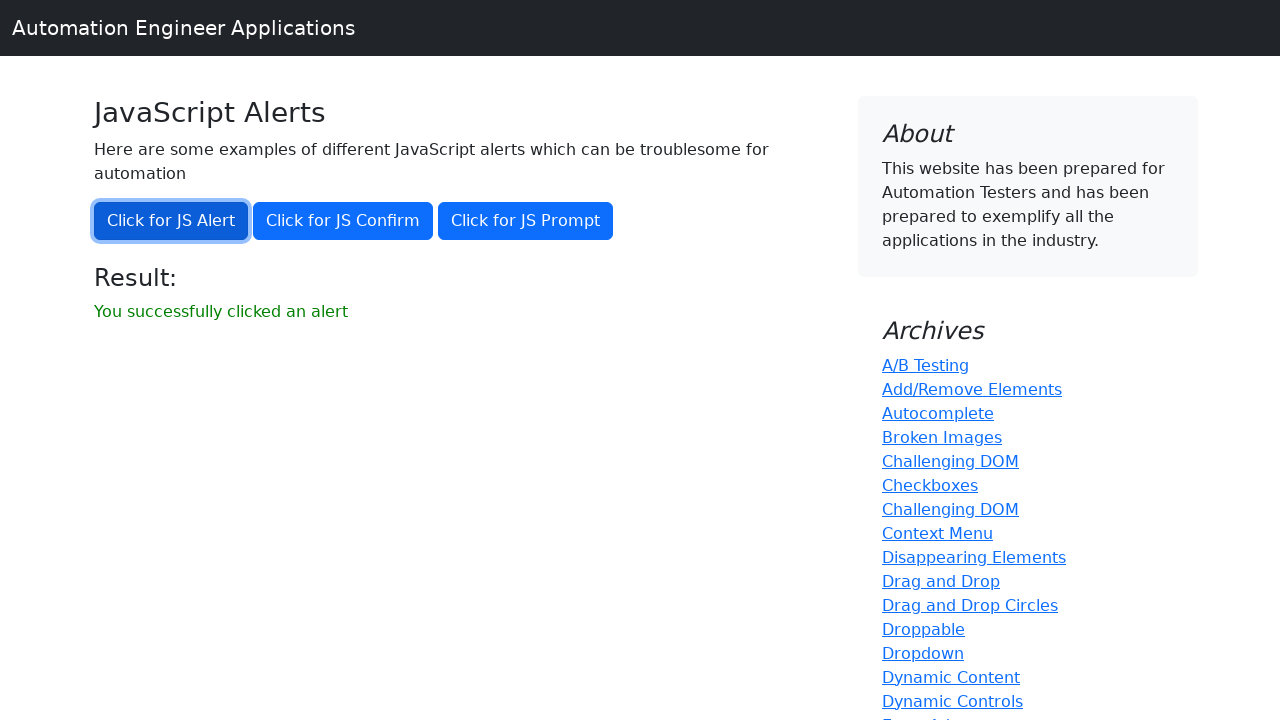

Verified result message is 'You successfully clicked an alert'
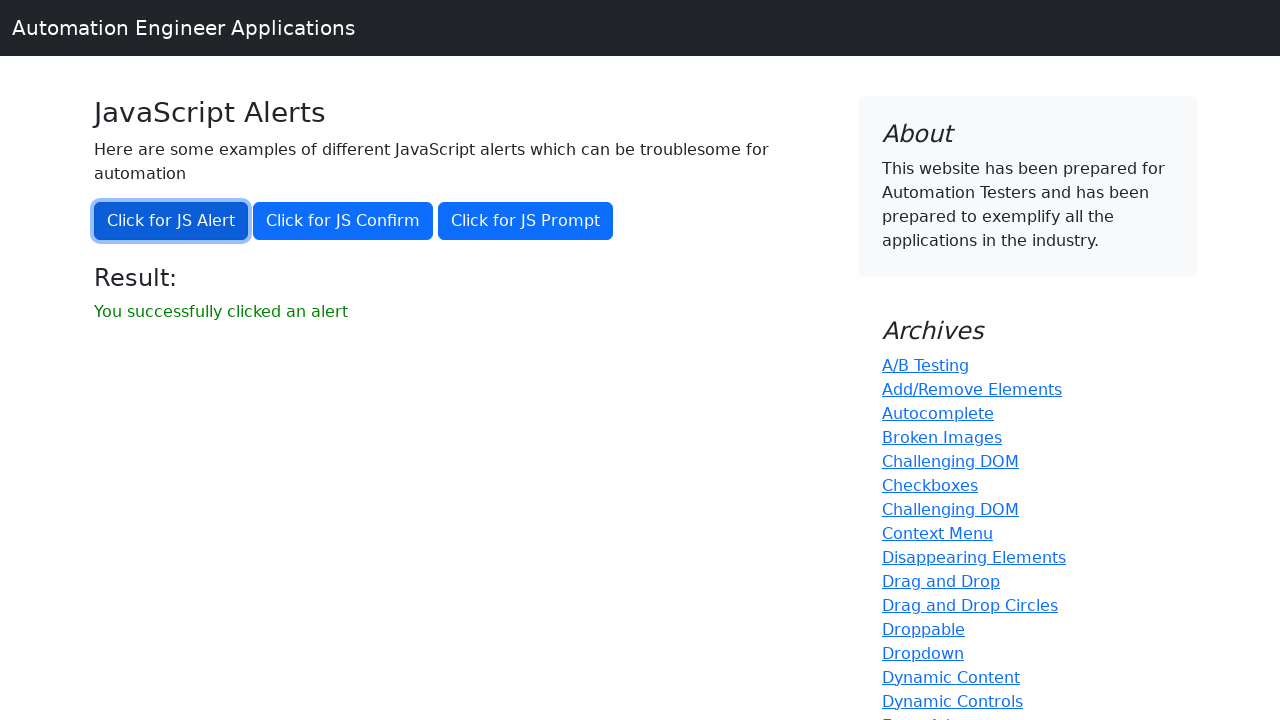

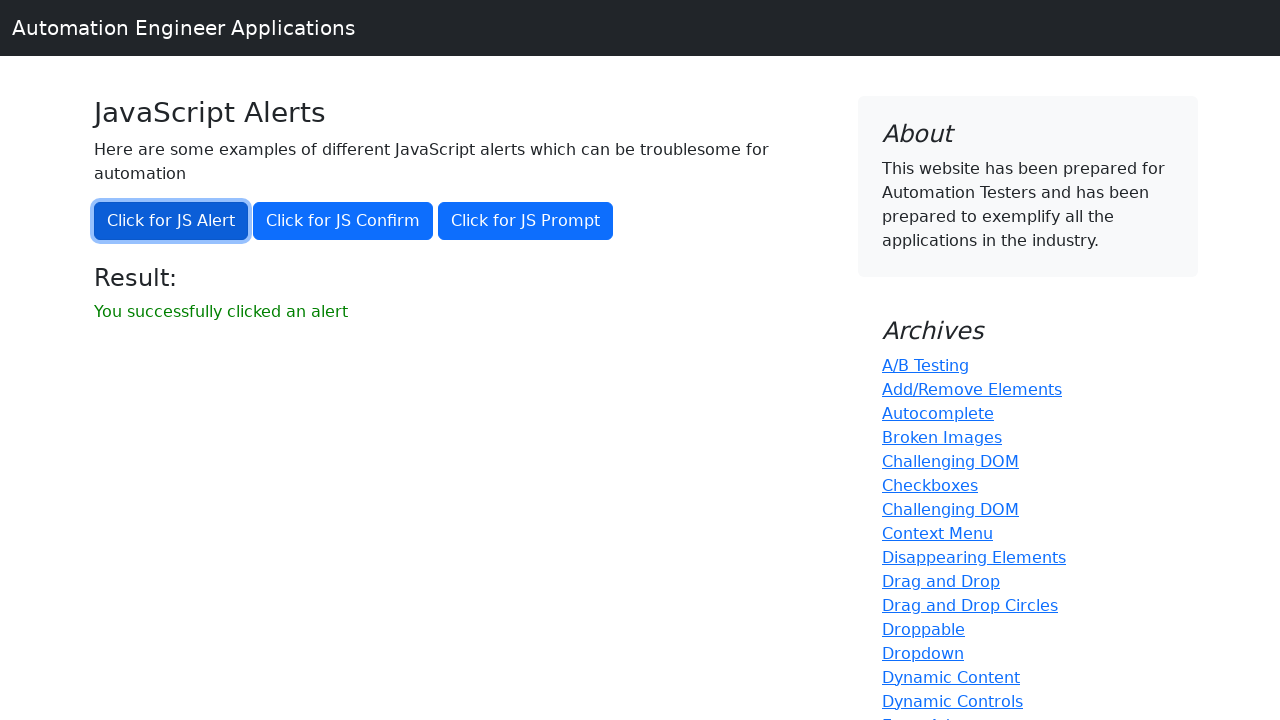